Tests a simple verification flow by clicking a verify button and checking that a success message appears on the page.

Starting URL: http://suninjuly.github.io/wait1.html

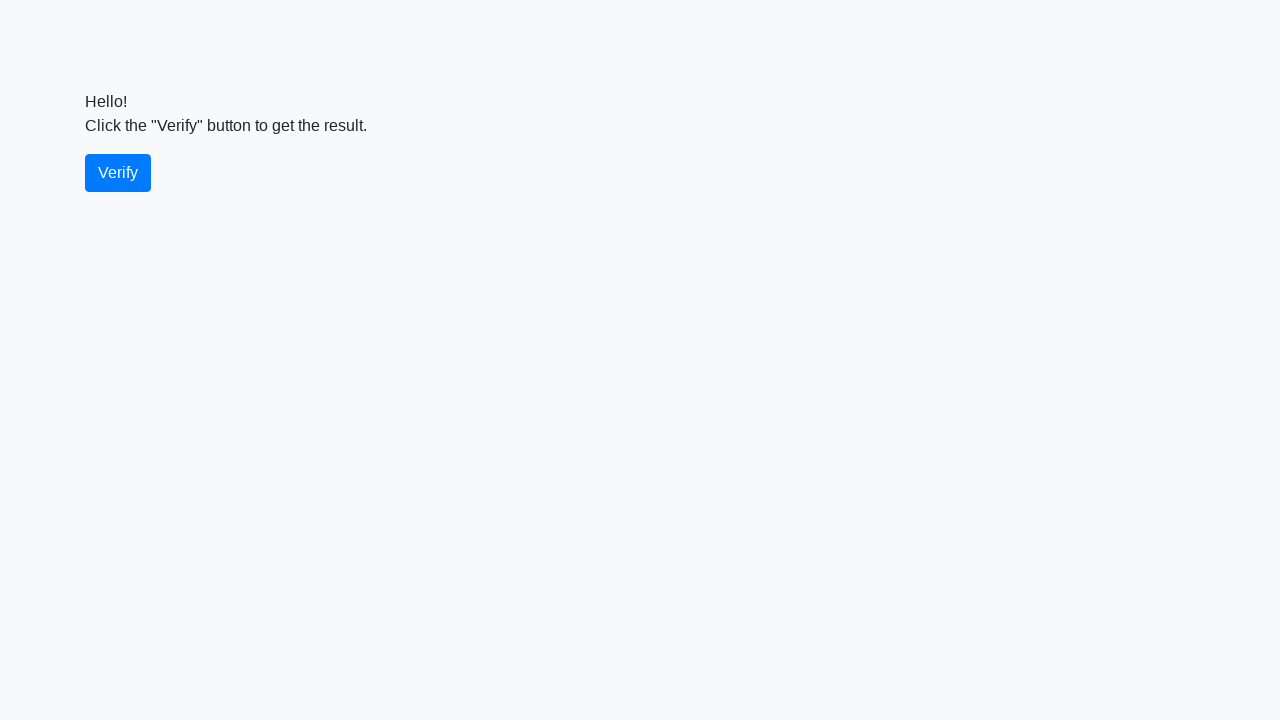

Clicked the verify button at (118, 173) on #verify
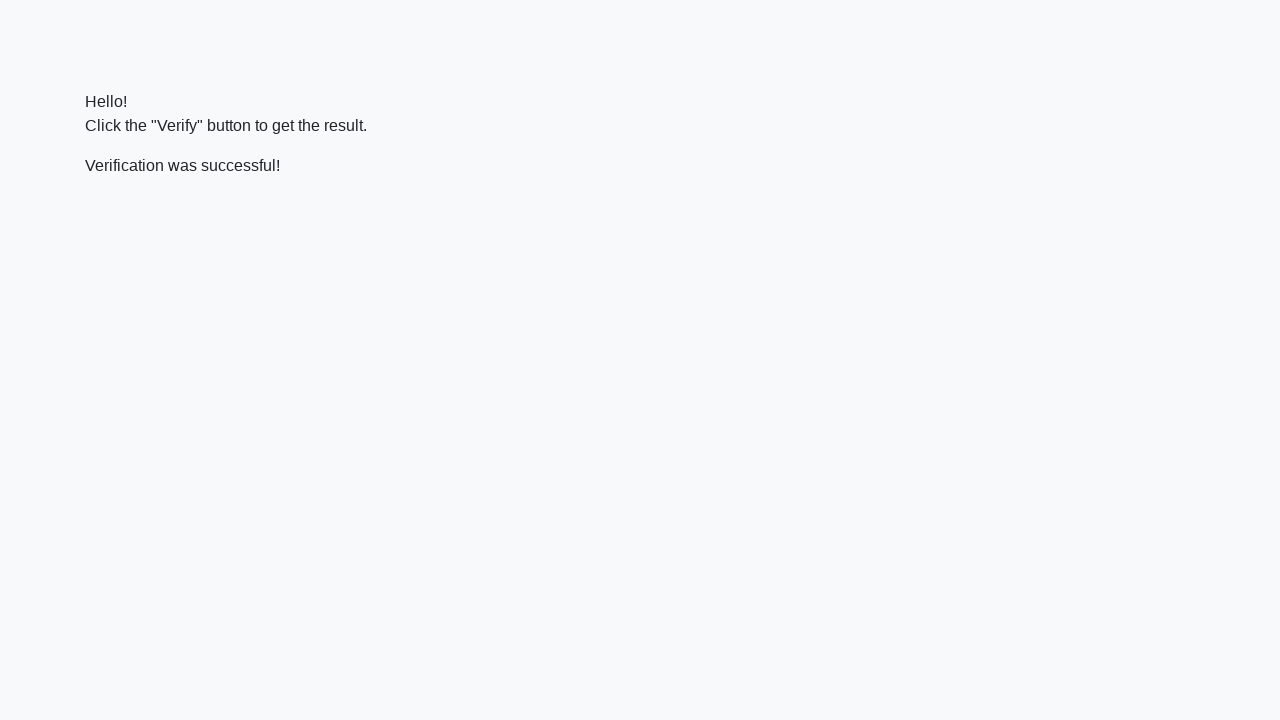

Success message element appeared on the page
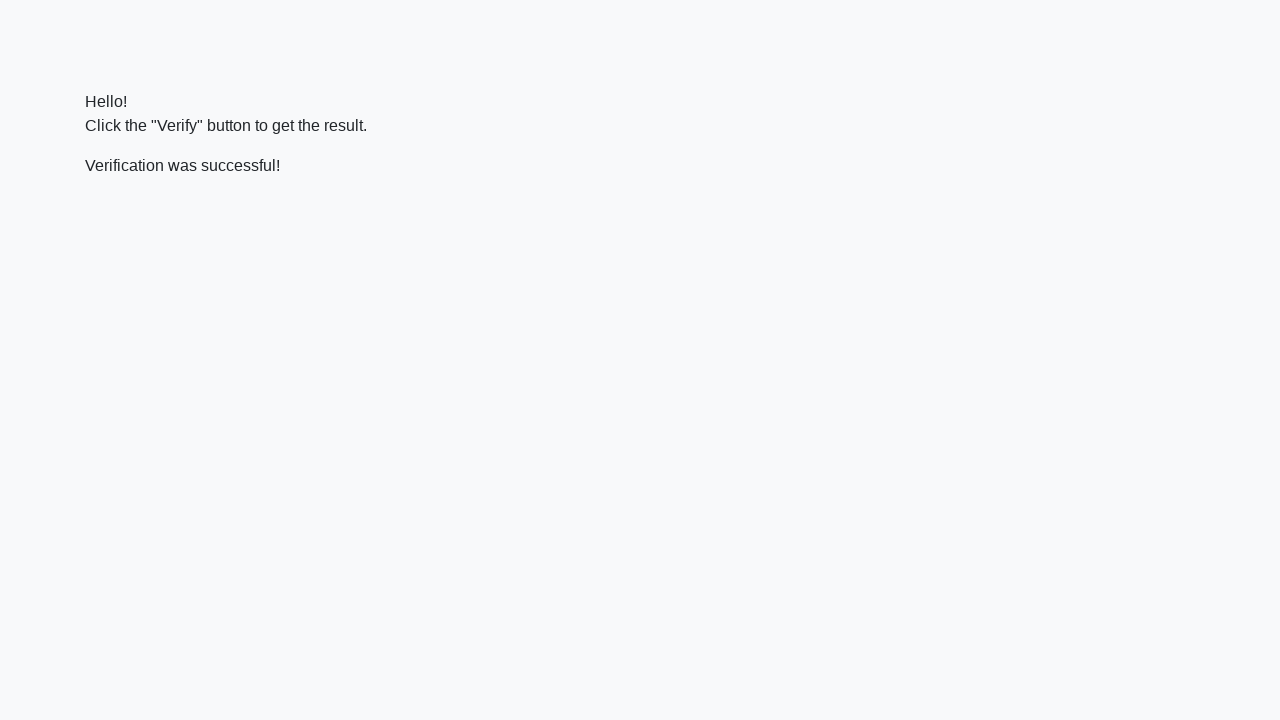

Verified that success message contains 'successful'
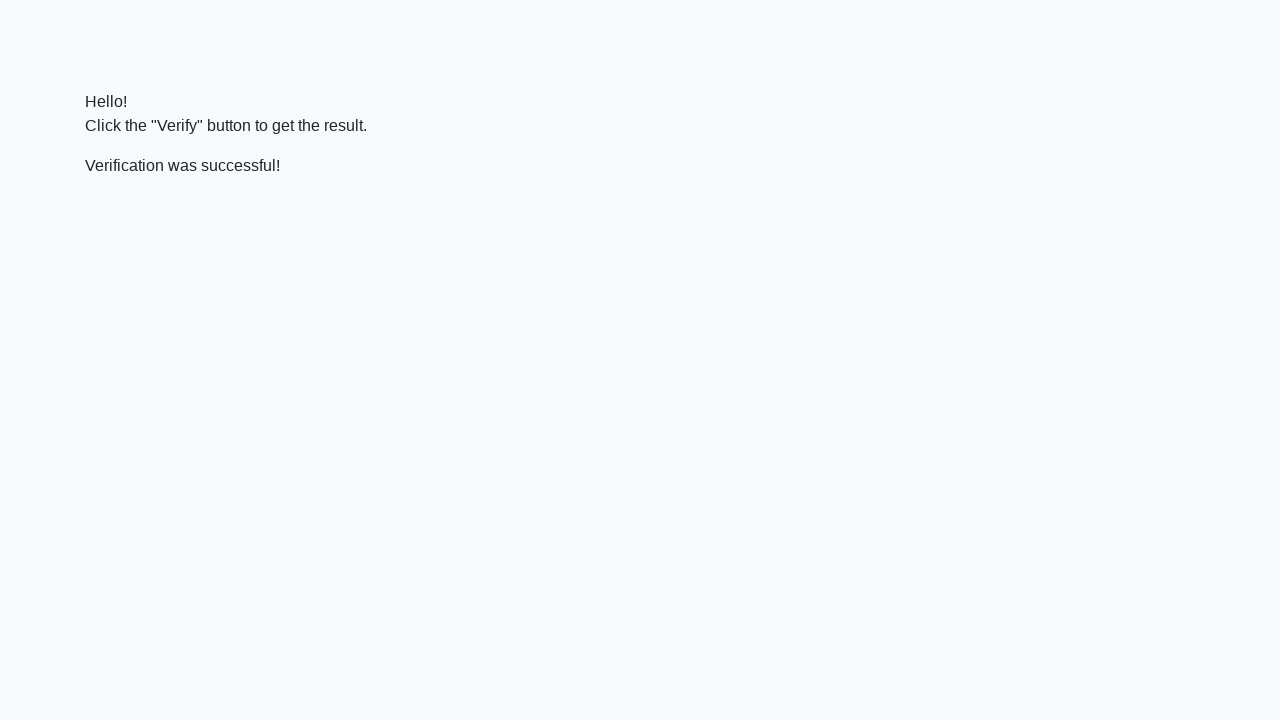

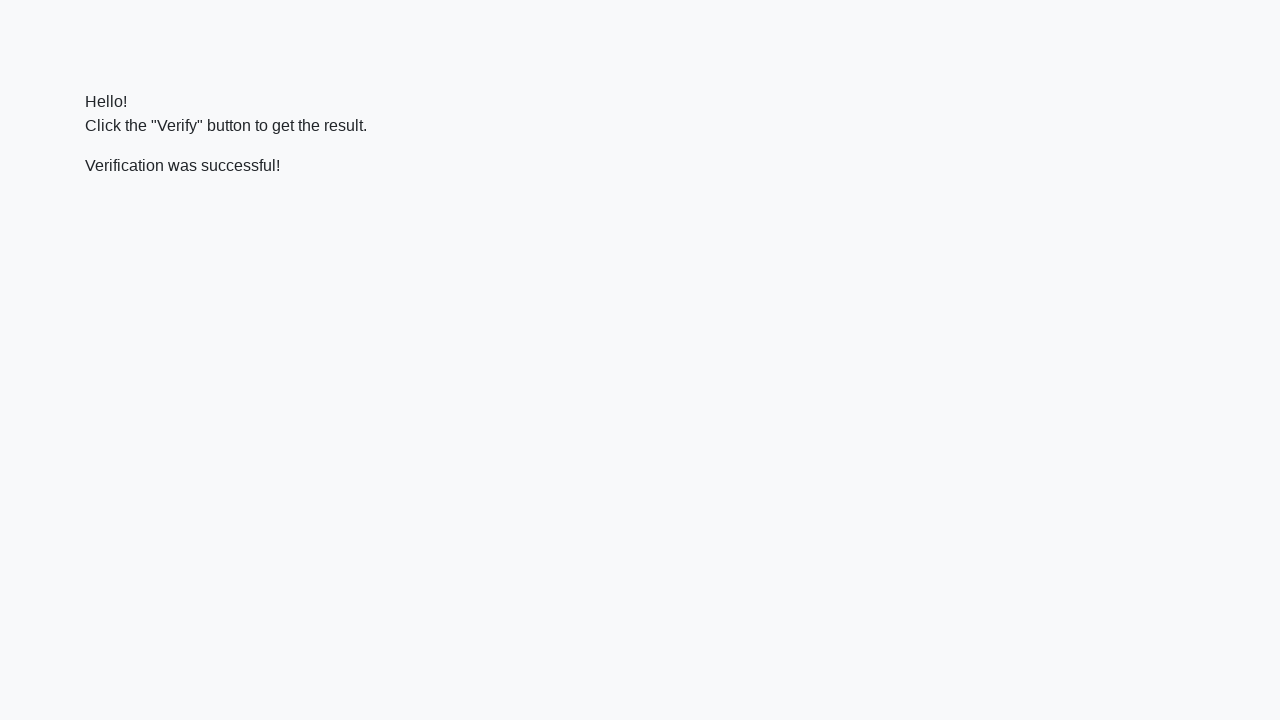